Tests form interaction by filling a name input field and selecting a radio button using JavaScript execution

Starting URL: https://testautomationpractice.blogspot.com/

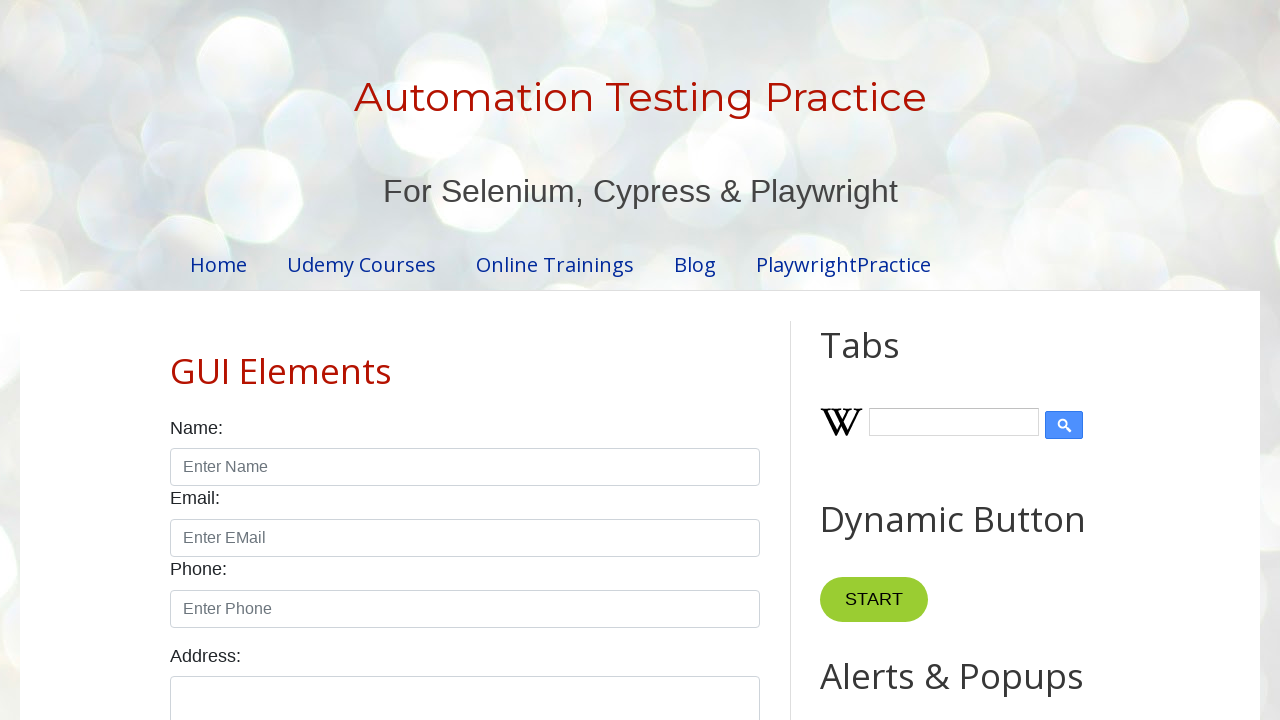

Filled name input field with 'John' on input[placeholder='Enter Name']
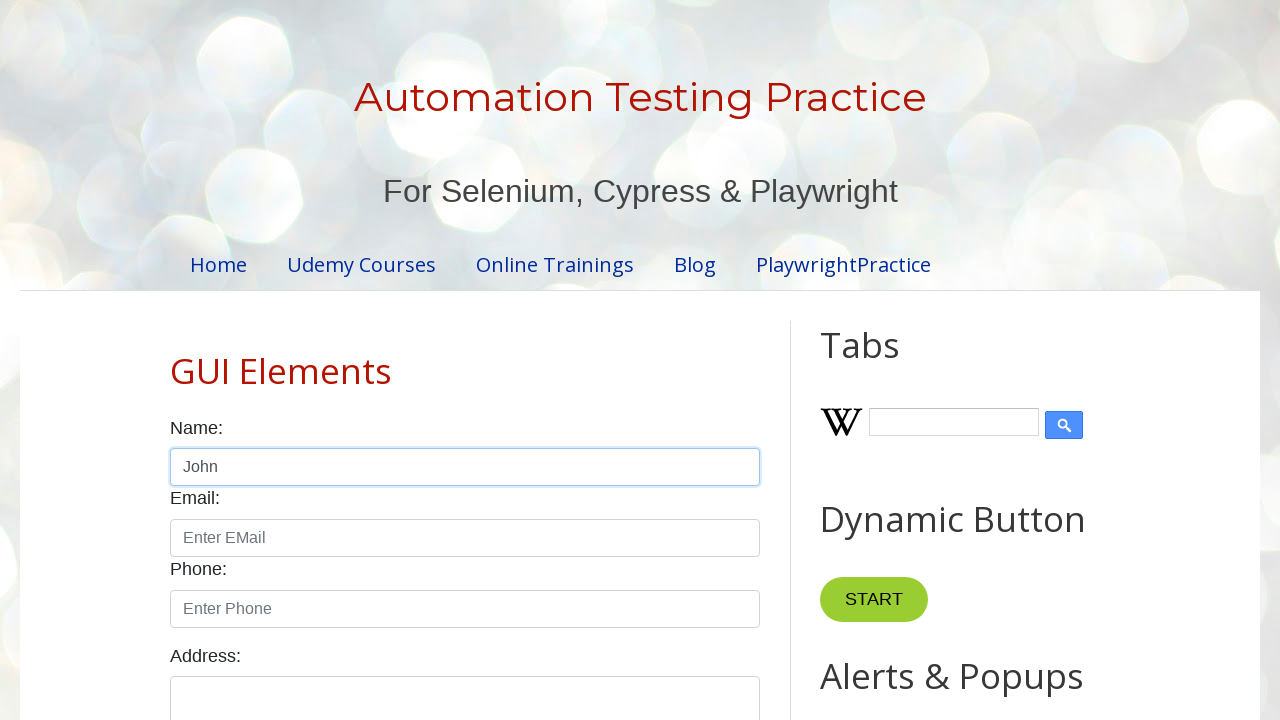

Selected male radio button at (176, 360) on input#male
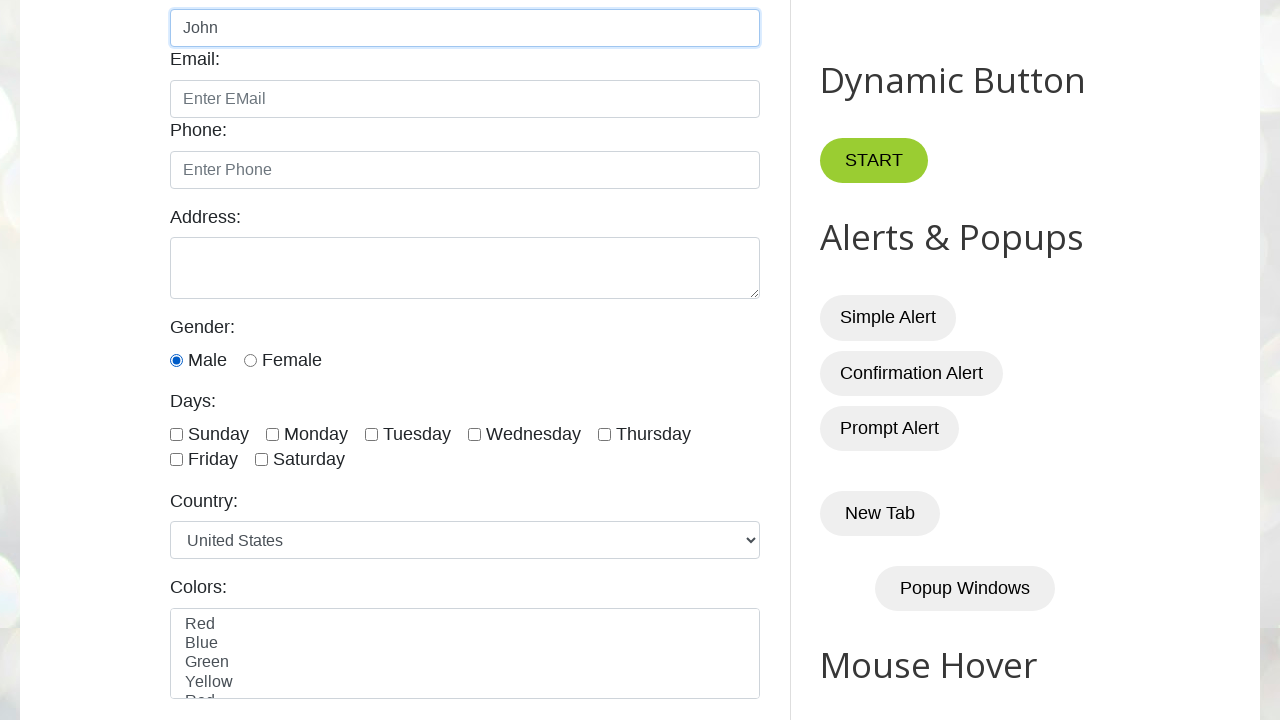

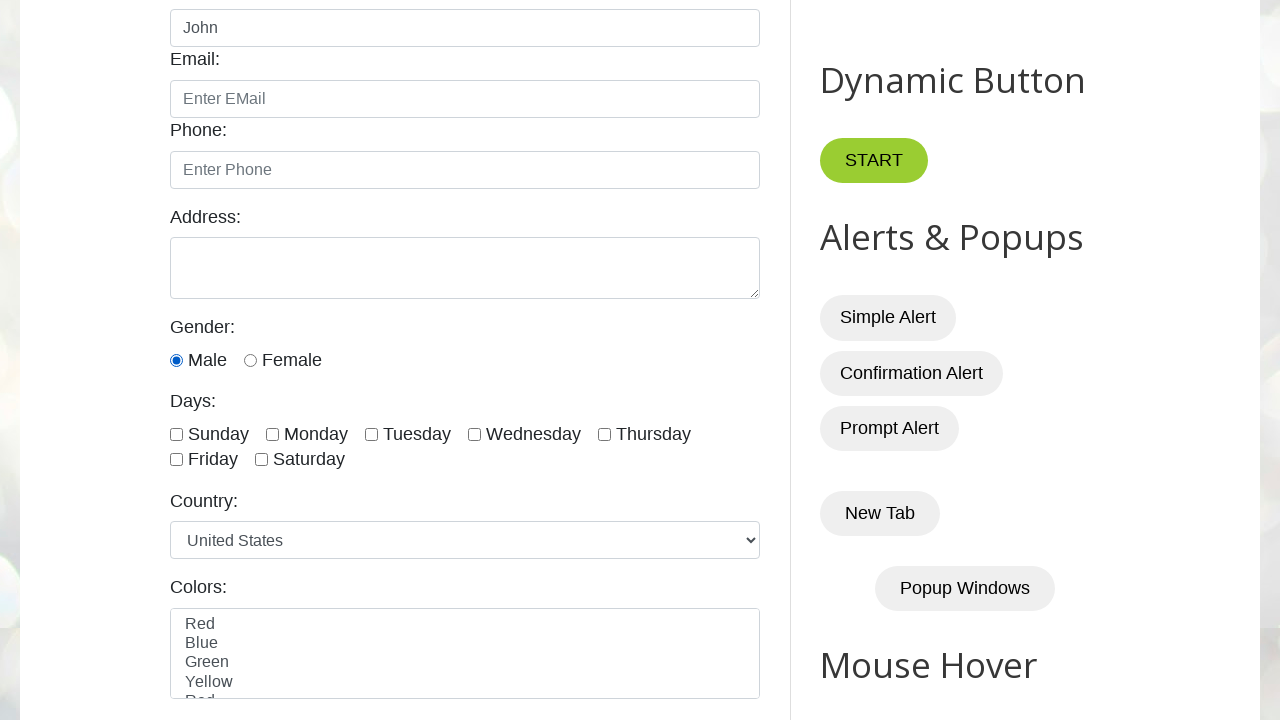